Enters "John Doe" in the Full Name input field, submits the form, and verifies the output displays "Name:John Doe".

Starting URL: https://demoqa.com/elements

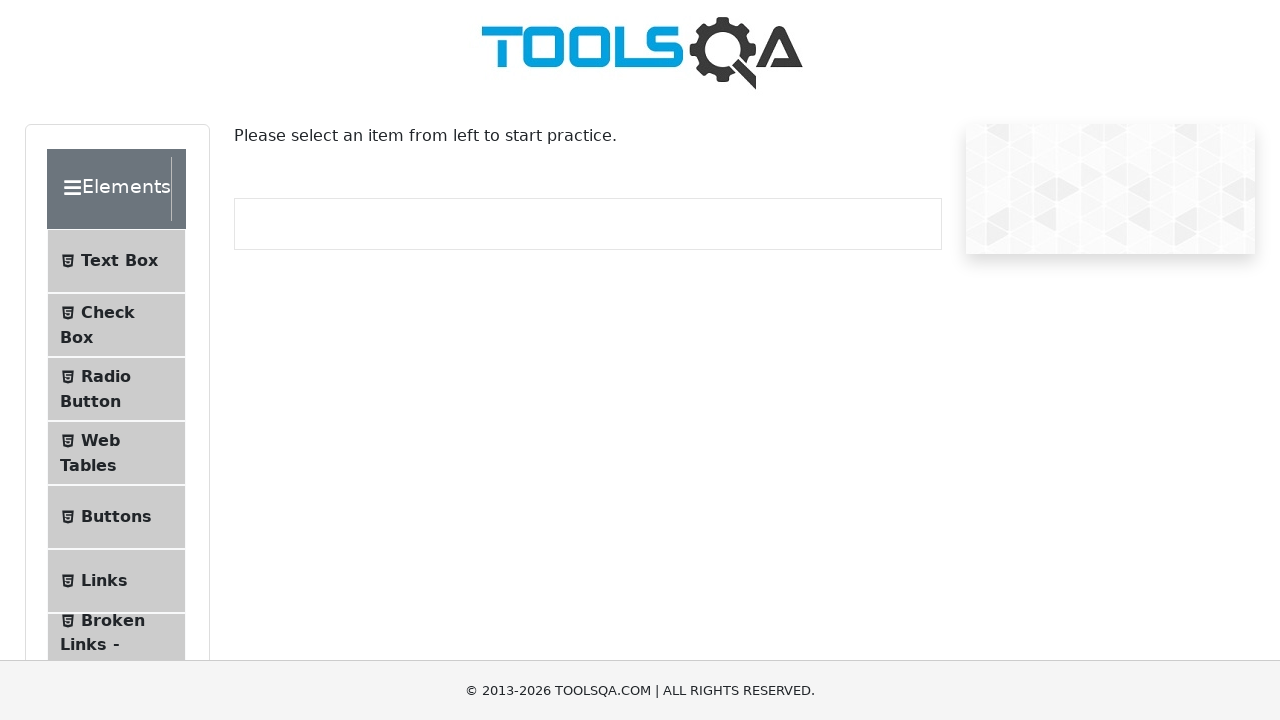

Clicked on Text Box menu item at (119, 261) on internal:text="Text Box"i
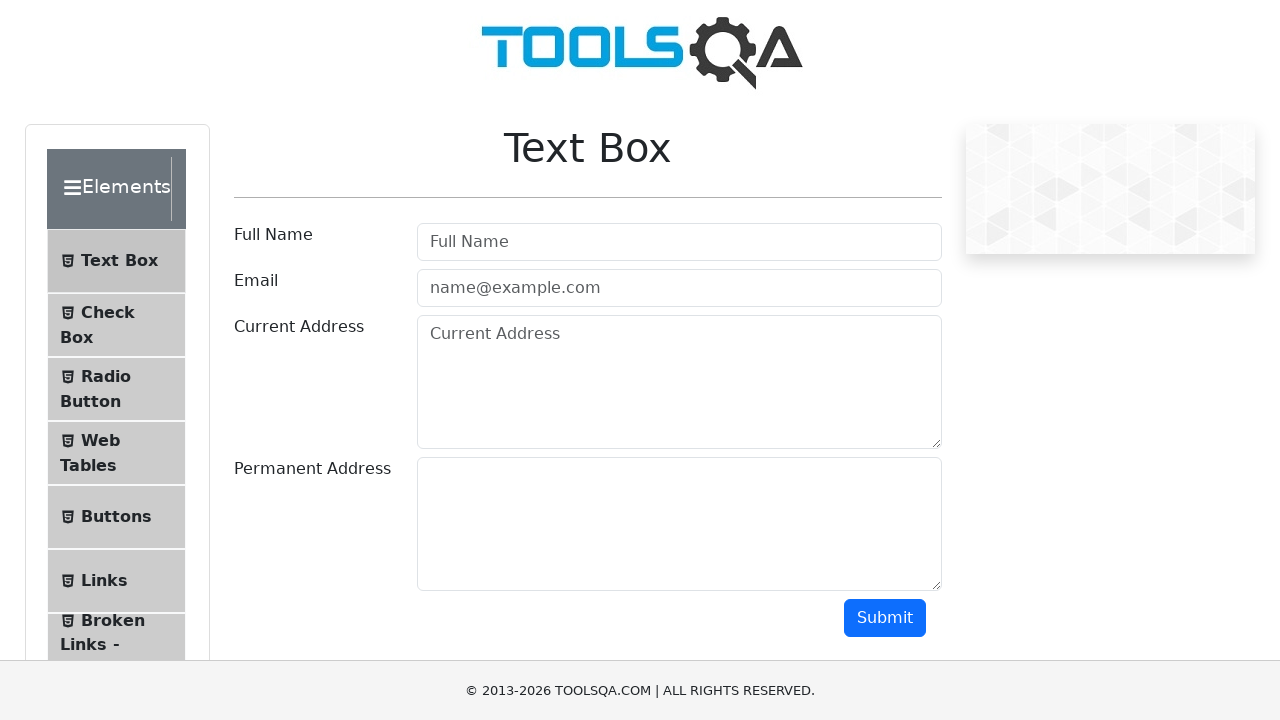

Navigated to text-box page
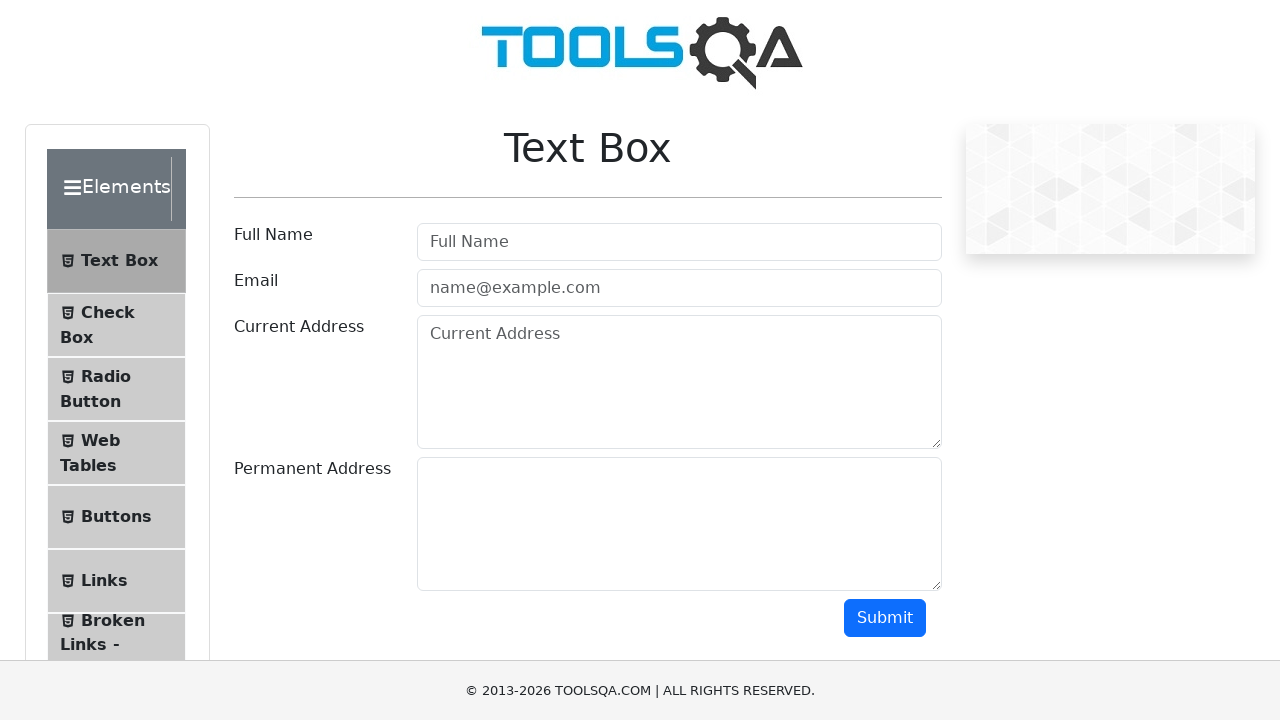

Entered 'John Doe' in the Full Name input field on internal:attr=[placeholder="Full Name"i]
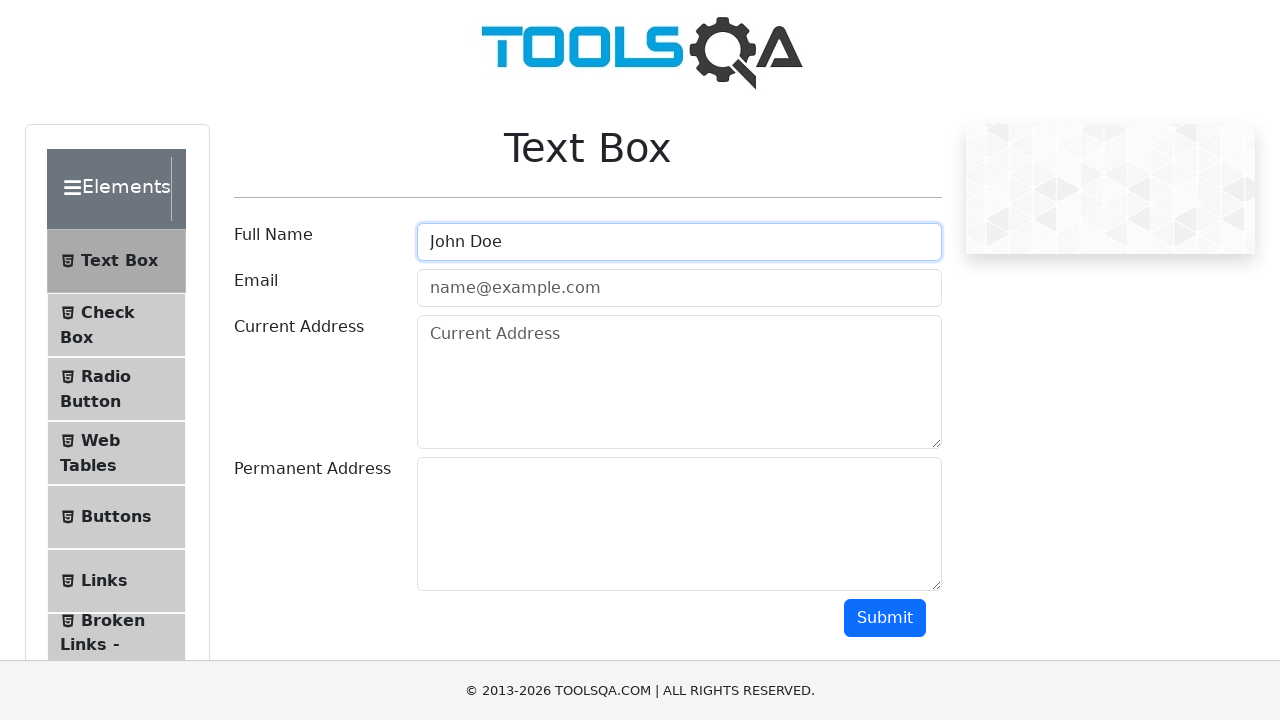

Clicked Submit button to submit the form at (885, 618) on internal:role=button[name="Submit"i]
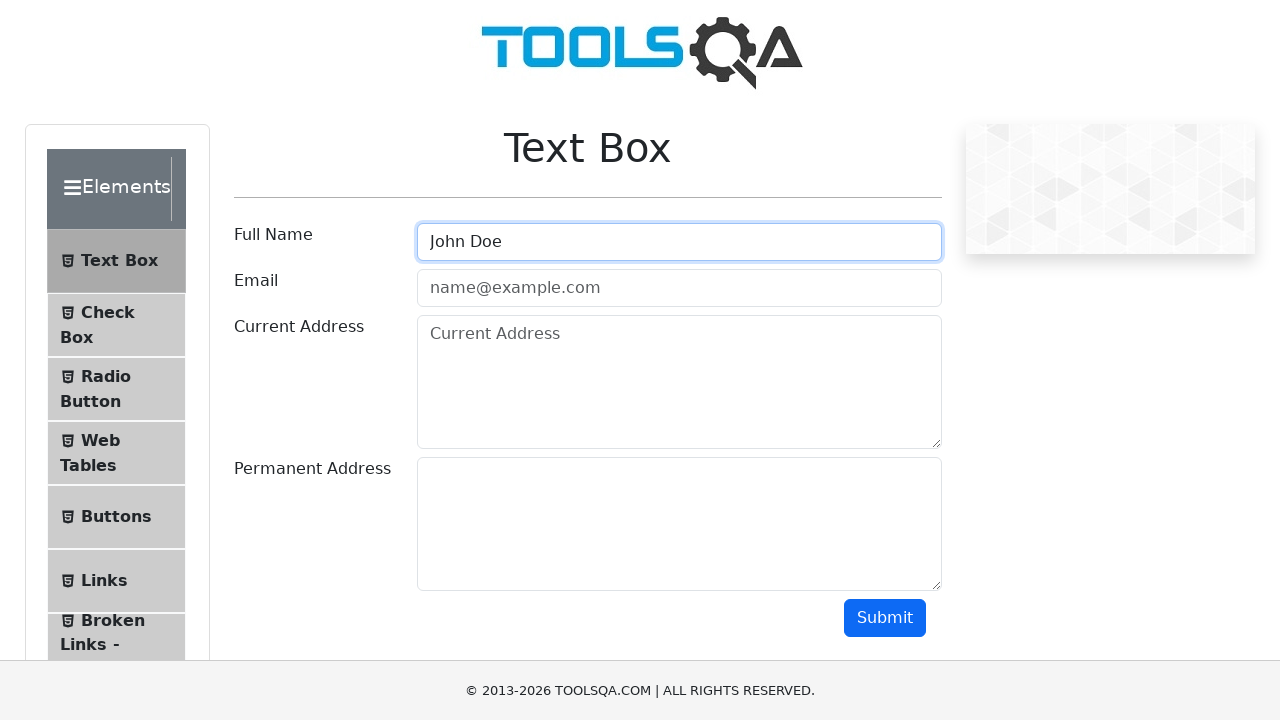

Verified output displays 'Name:John Doe'
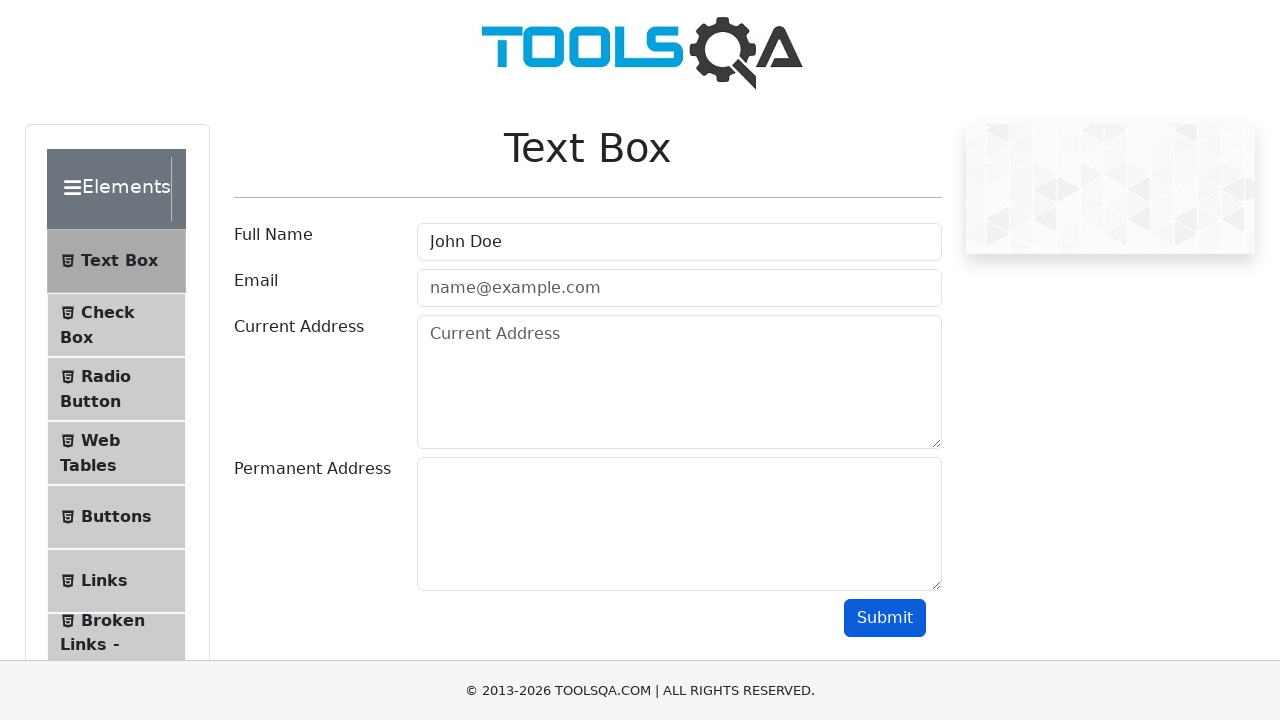

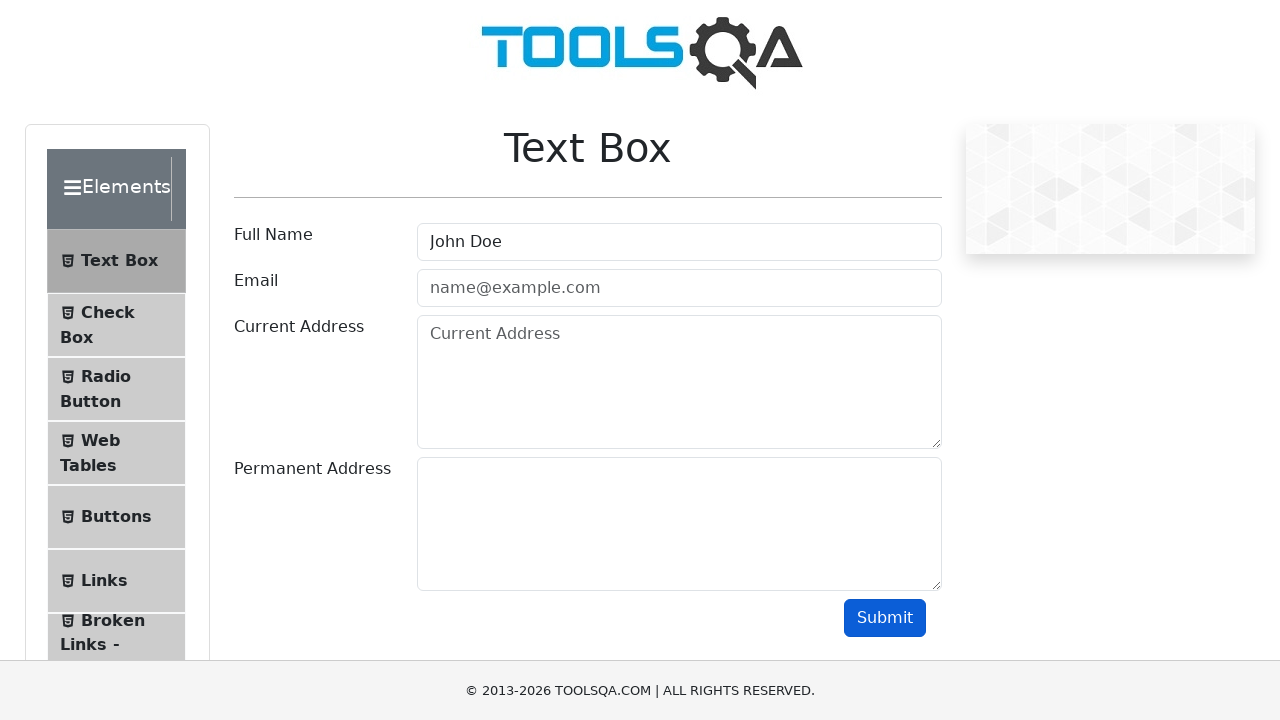